Adds multiple vegetable products to cart, proceeds to checkout, and applies a promo code to verify the discount functionality

Starting URL: https://rahulshettyacademy.com/seleniumPractise/#/

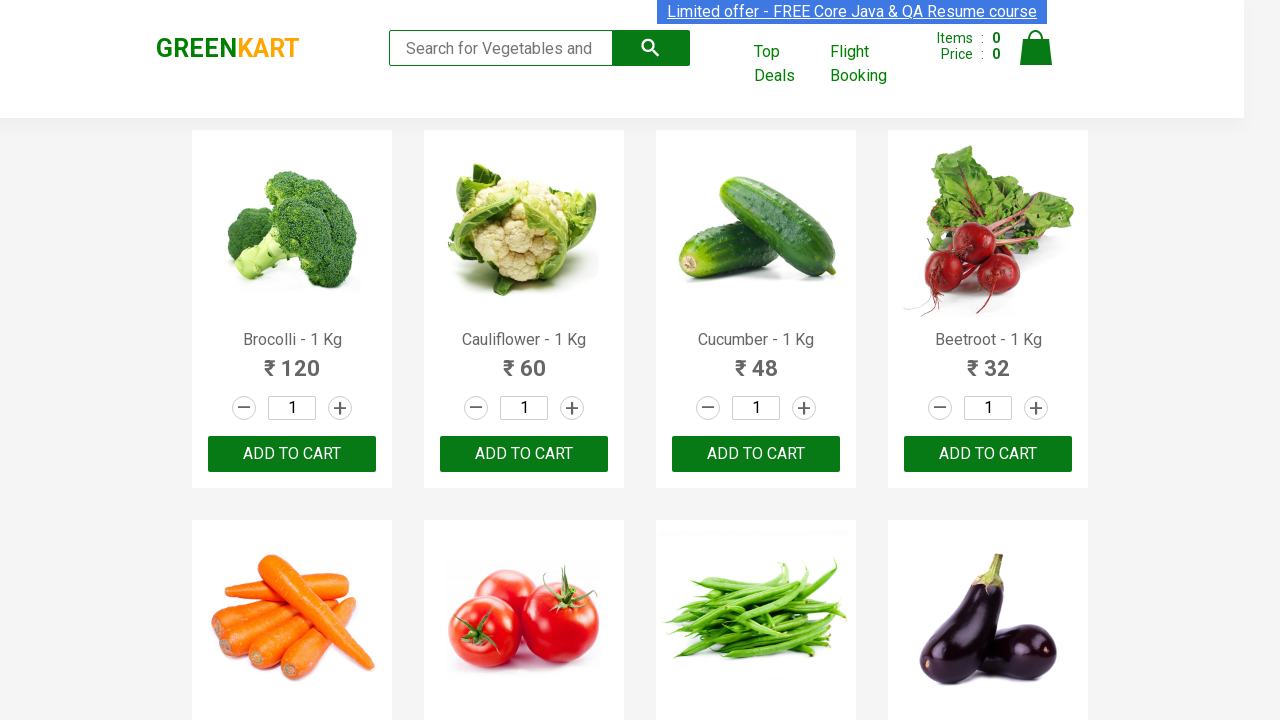

Retrieved all product name elements from the page
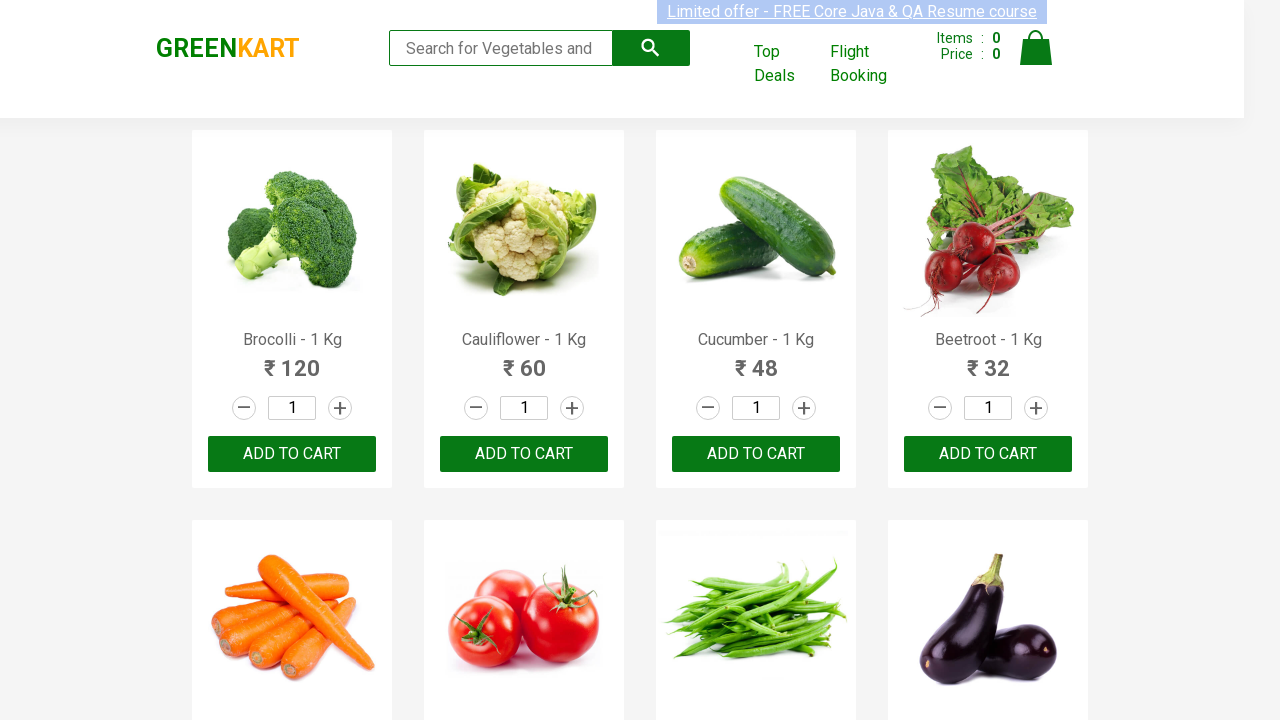

Added Brocolli to cart
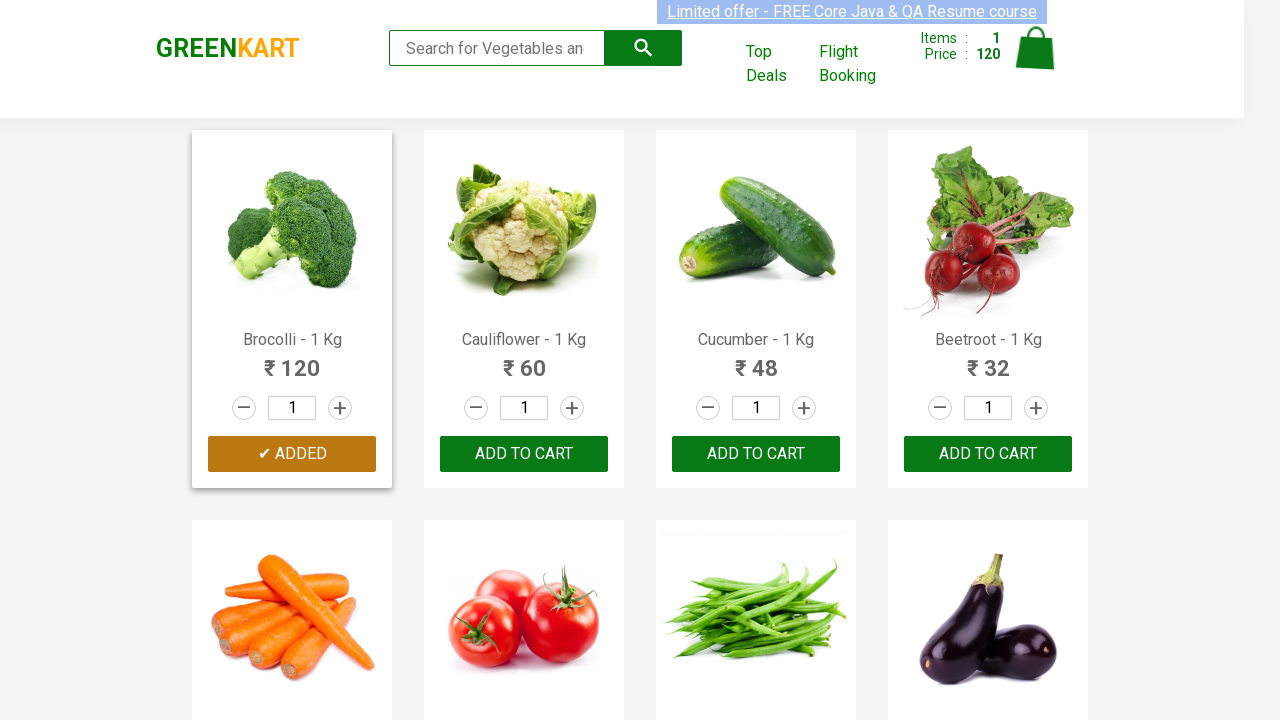

Added Cucumber to cart
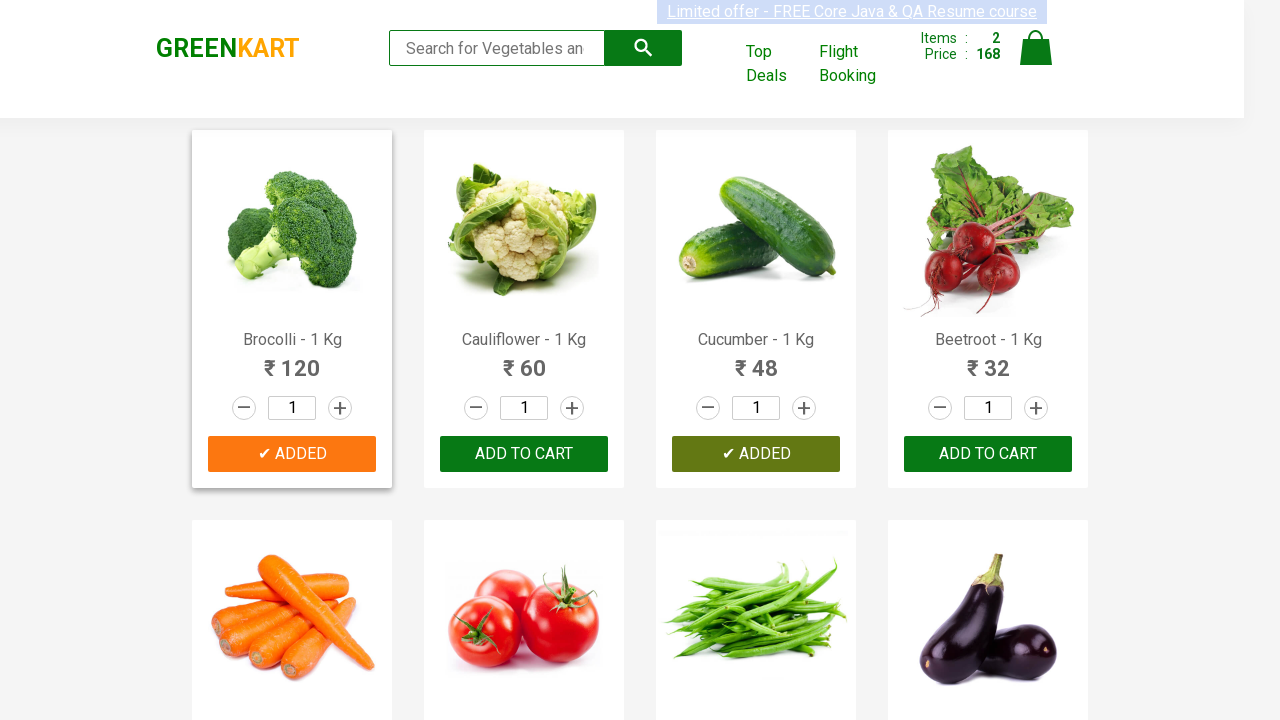

Added Beetroot to cart
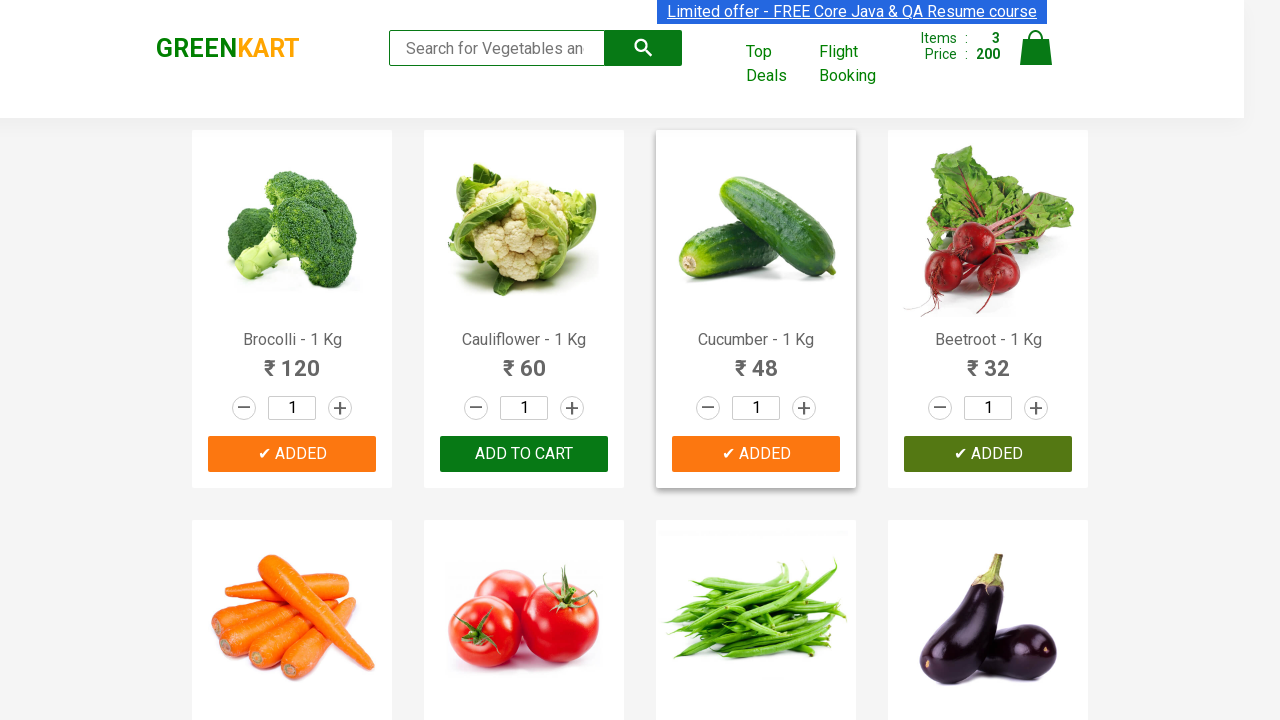

Clicked cart icon to view cart at (1036, 48) on img[alt='Cart']
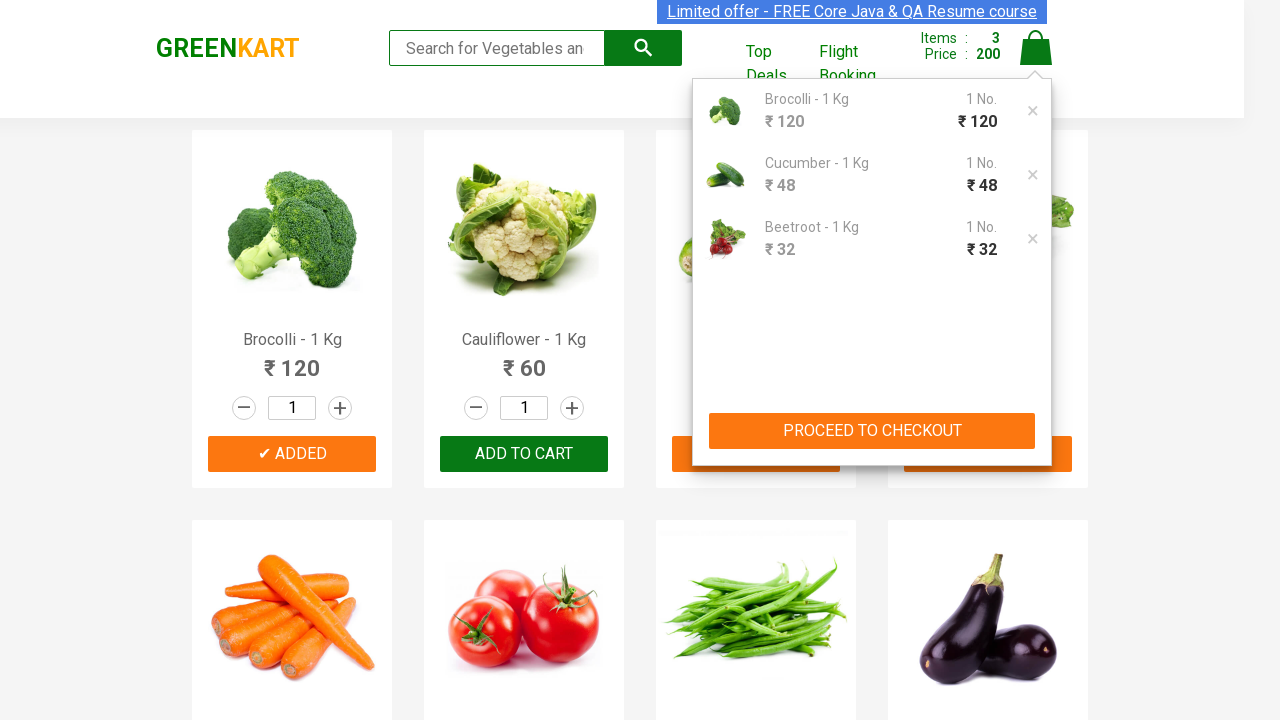

Clicked proceed to checkout button at (872, 431) on xpath=//button[text()='PROCEED TO CHECKOUT']
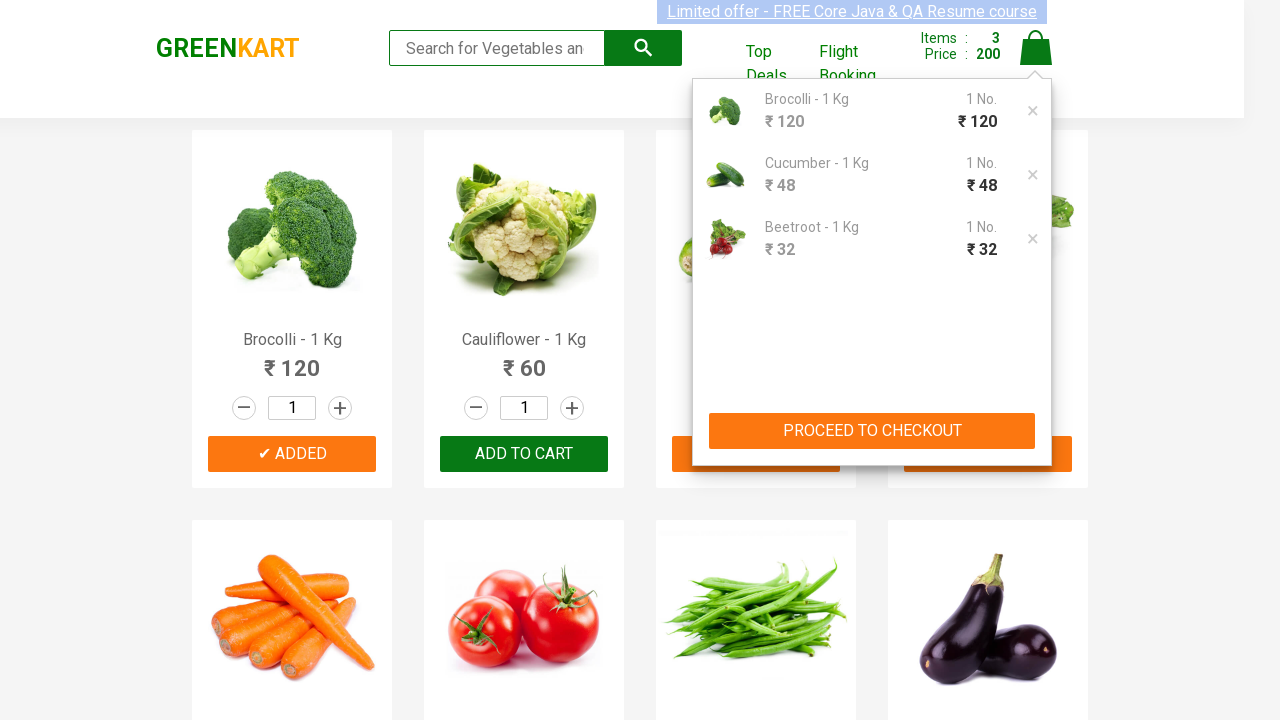

Entered promo code 'rahulshettyacademy' on .promoCode
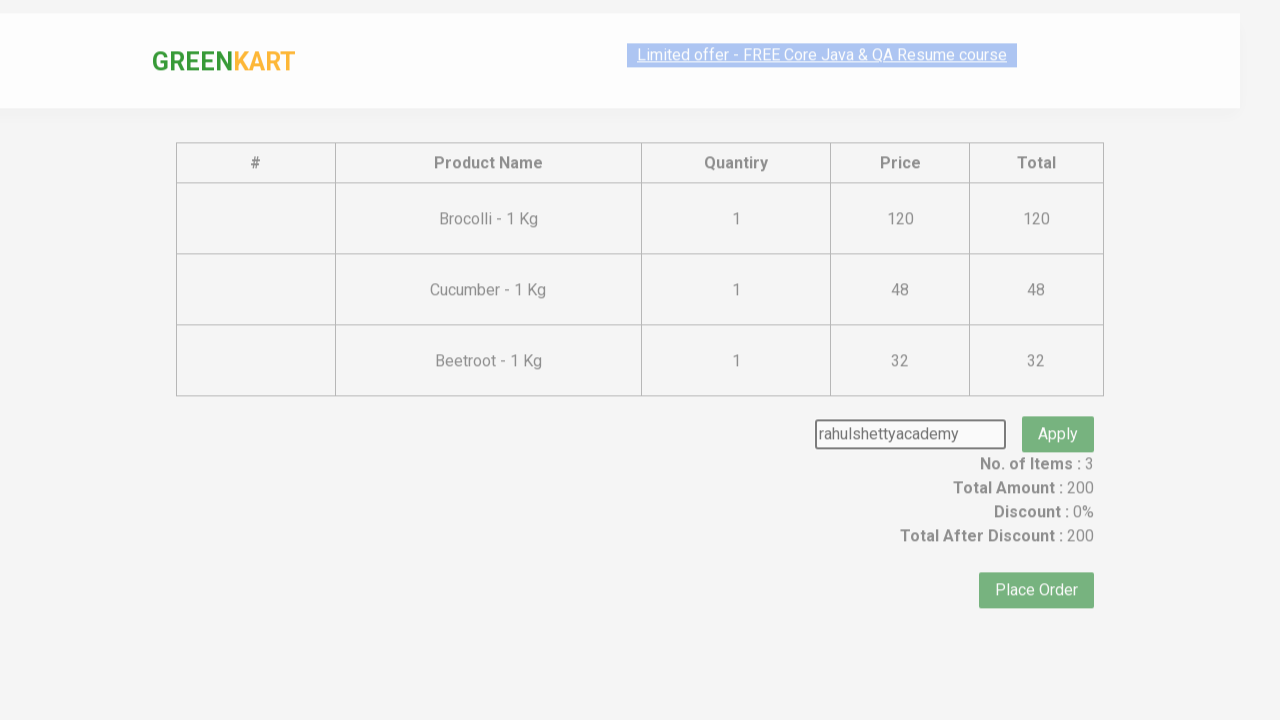

Clicked apply promo button at (1058, 406) on .promoBtn
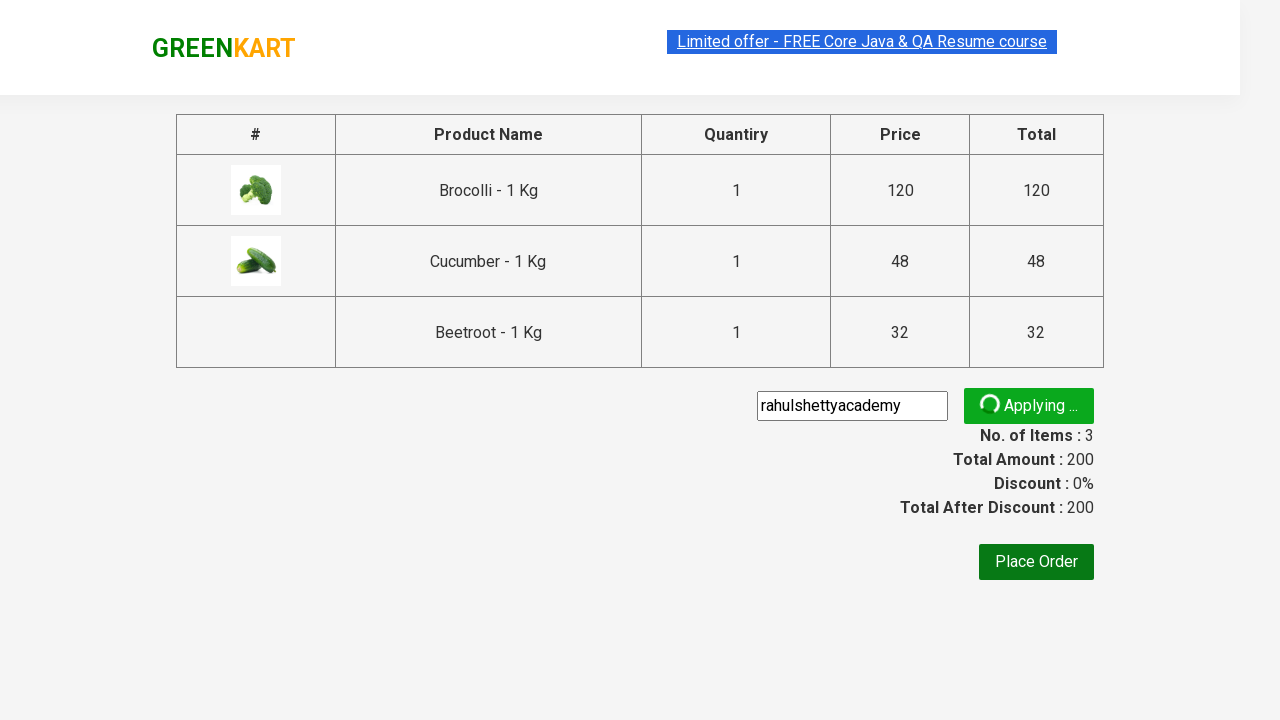

Verified promo discount applied and displayed
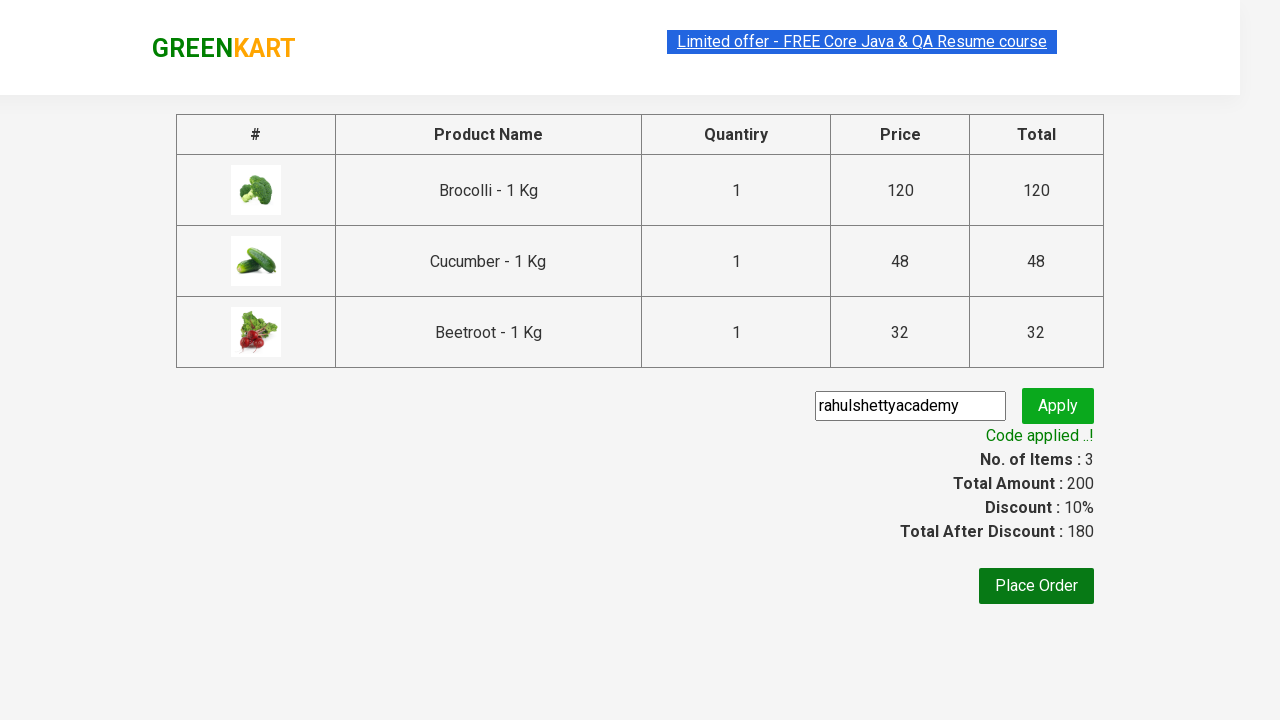

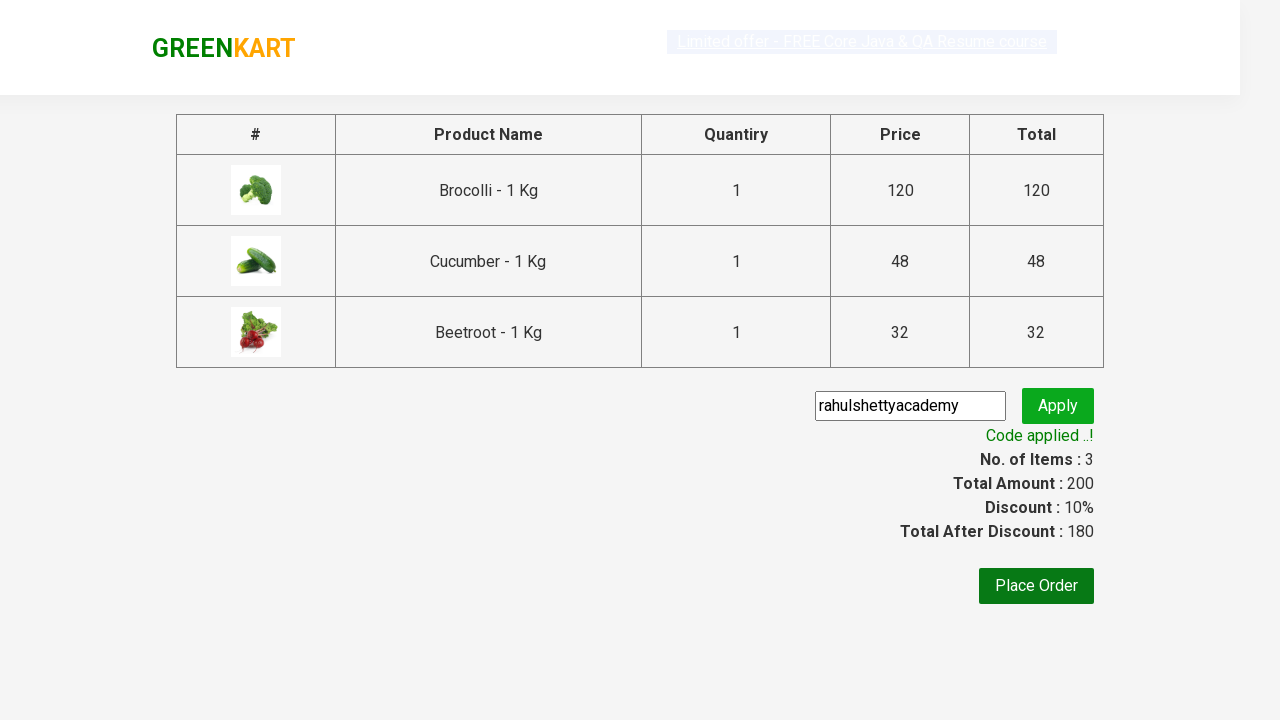